Tests dropdown and multi-select functionality by selecting and deselecting various options from form elements

Starting URL: https://omayo.blogspot.com/

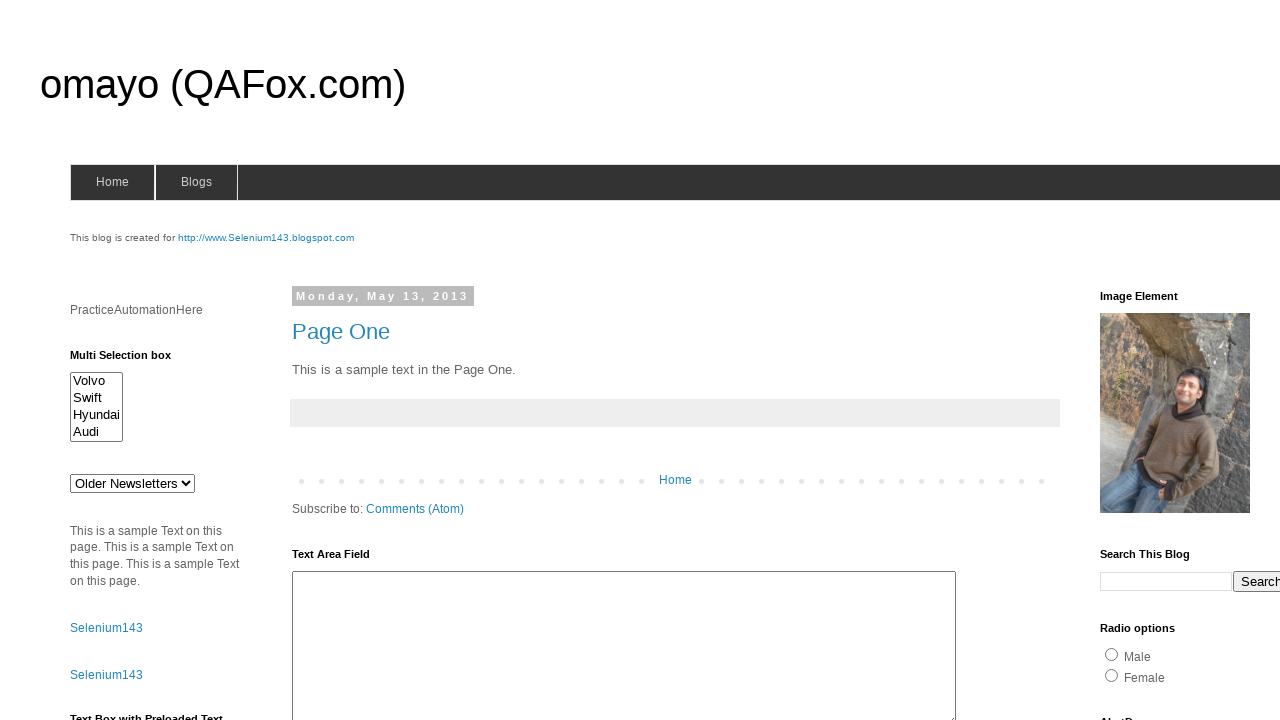

Located multi-select dropdown element with id 'multiselect1'
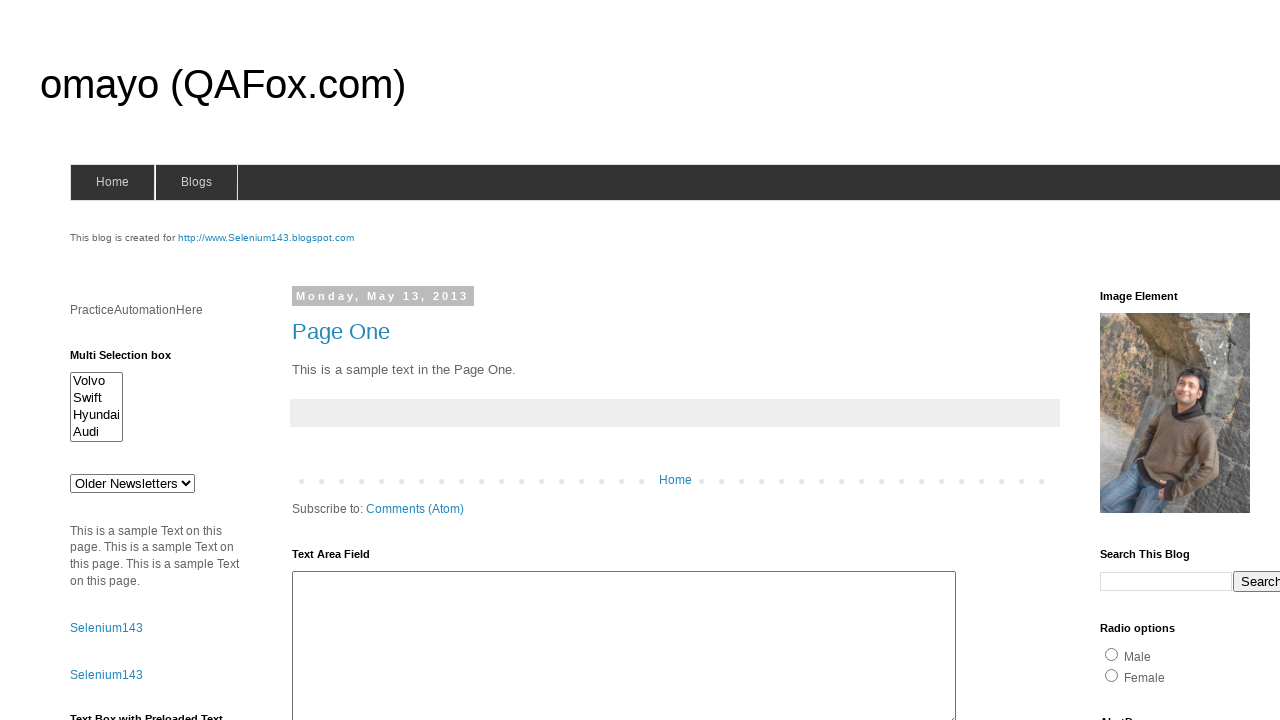

Selected 'Hyundai' option from multi-select dropdown by label on #multiselect1
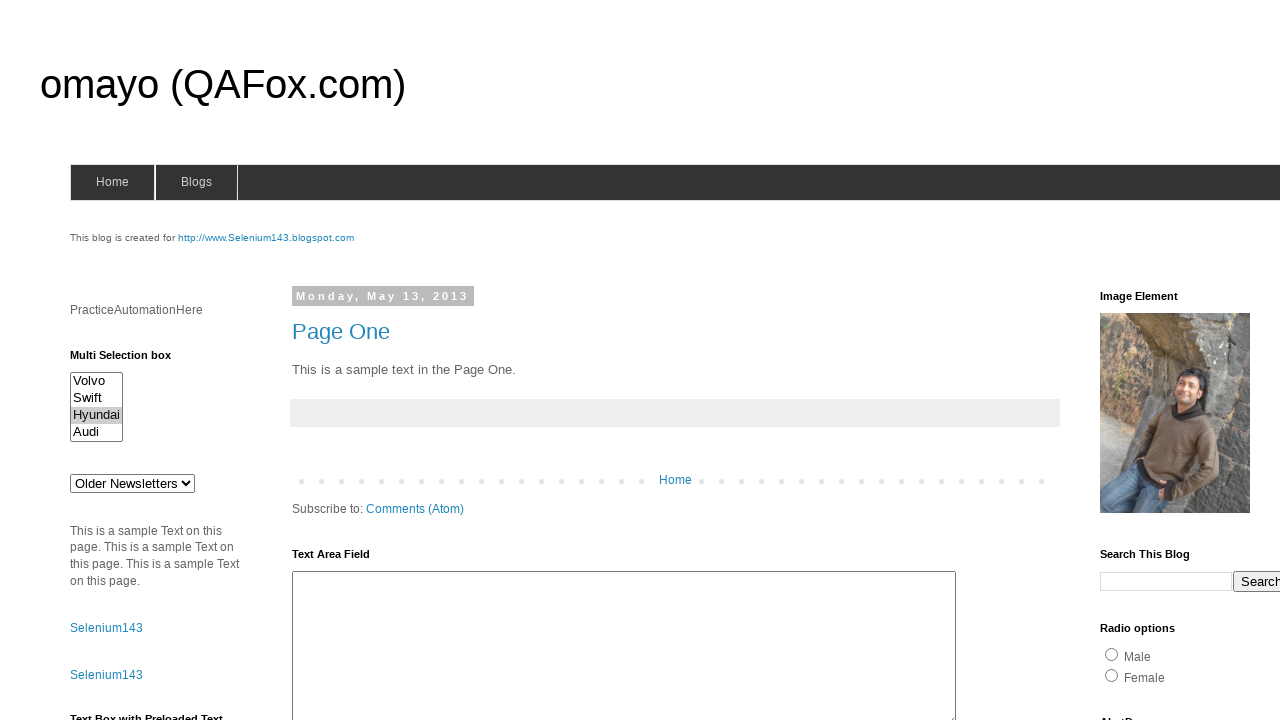

Selected option with value 'volvox' from multi-select dropdown on #multiselect1
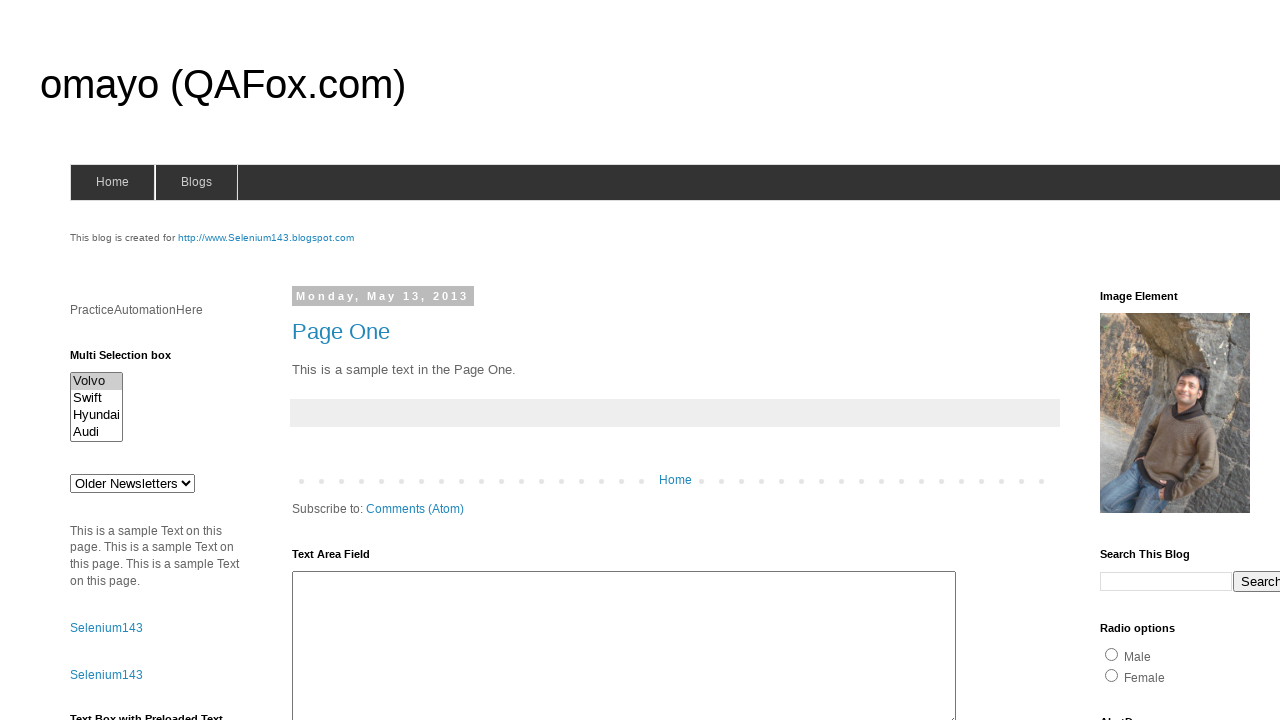

Selected option at index 1 (Audi) from multi-select dropdown on #multiselect1
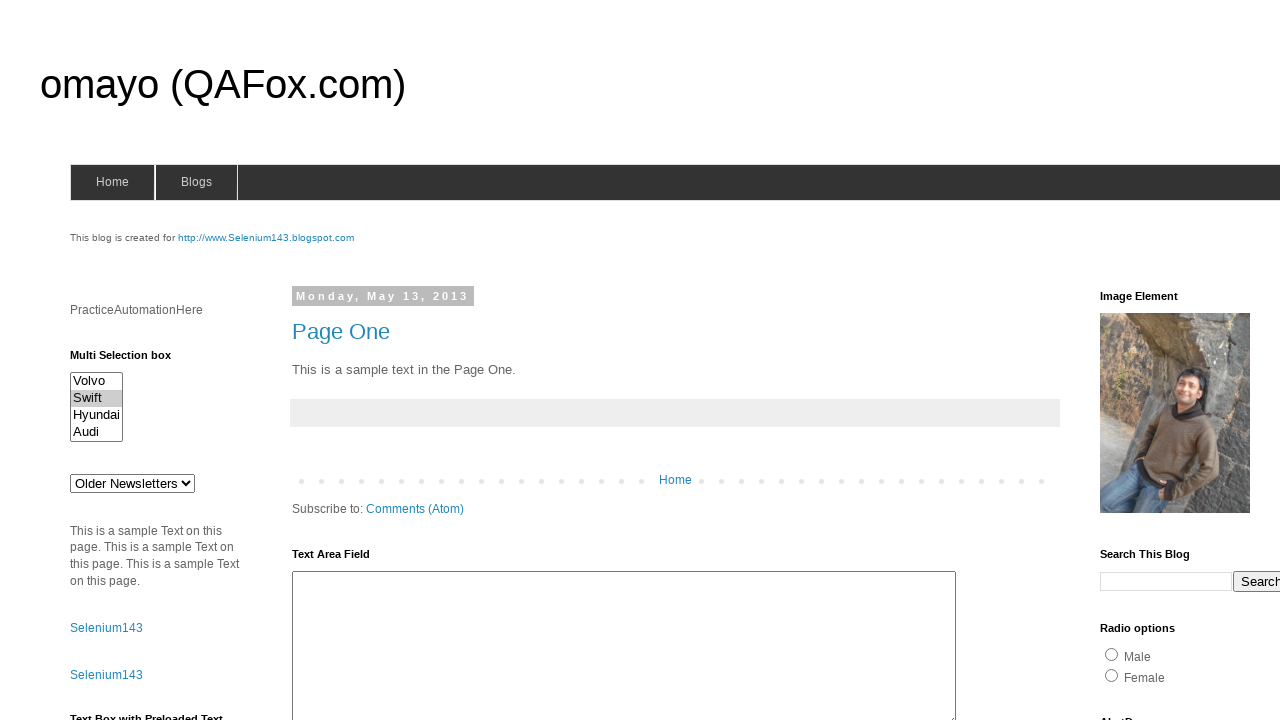

Deselected all options from multi-select dropdown
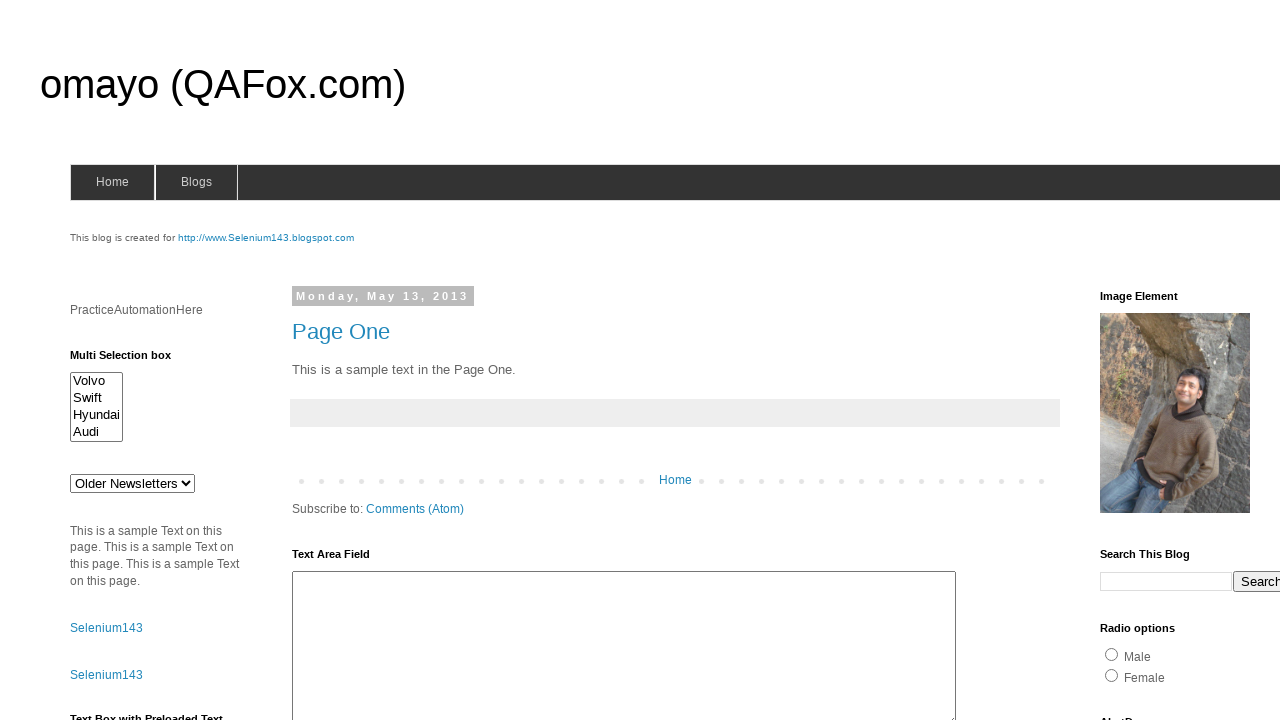

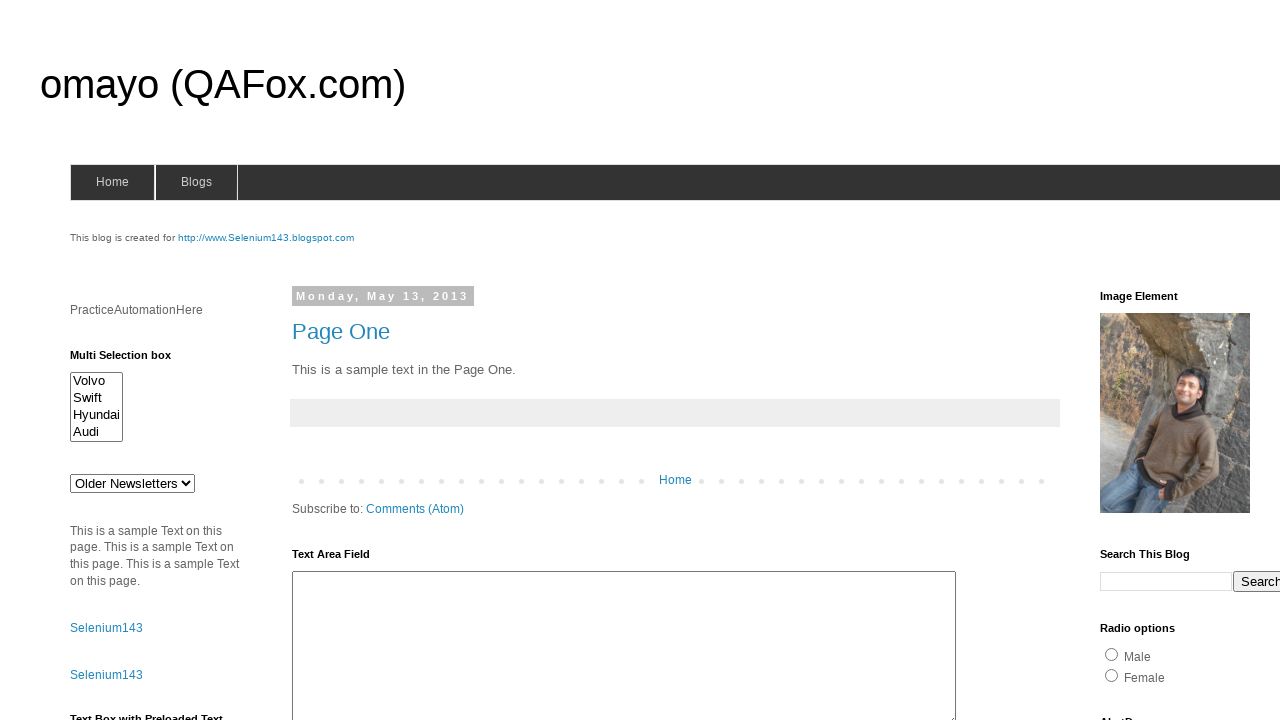